Tests drag and drop functionality by dragging a draggable element onto a droppable target

Starting URL: https://jqueryui.com/resources/demos/droppable/default.html

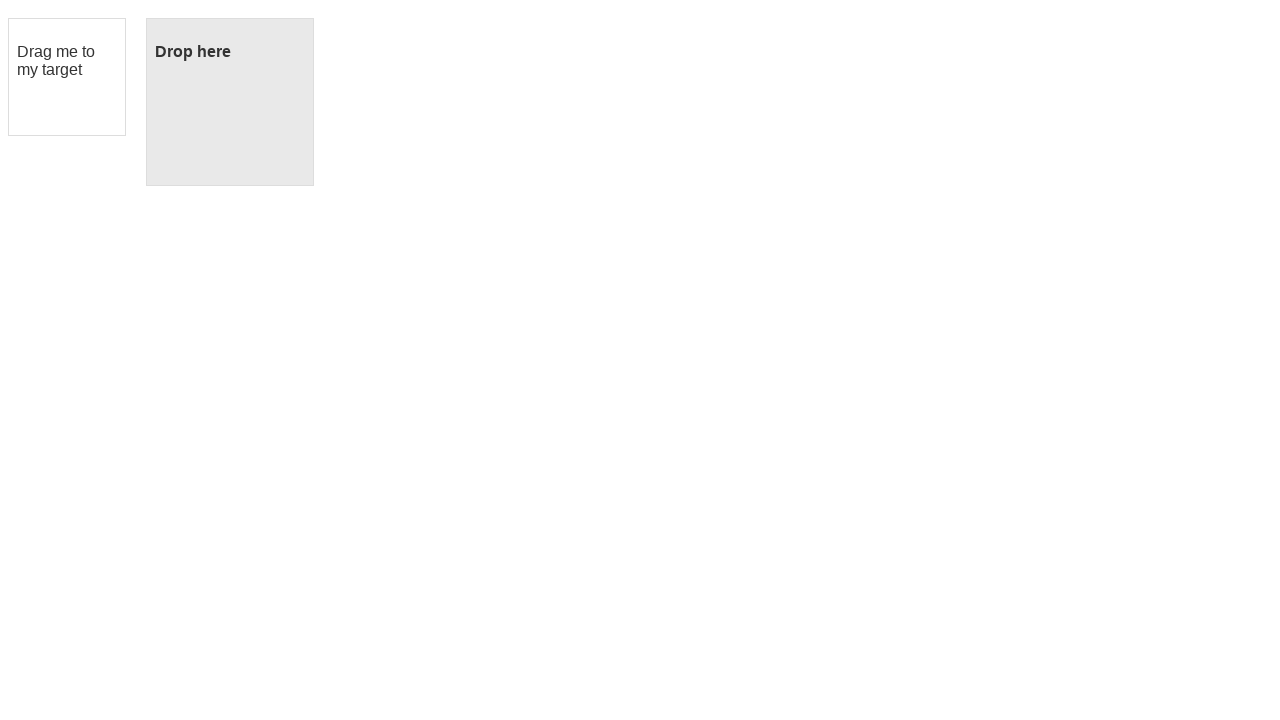

Navigated to jQuery UI droppable demo page
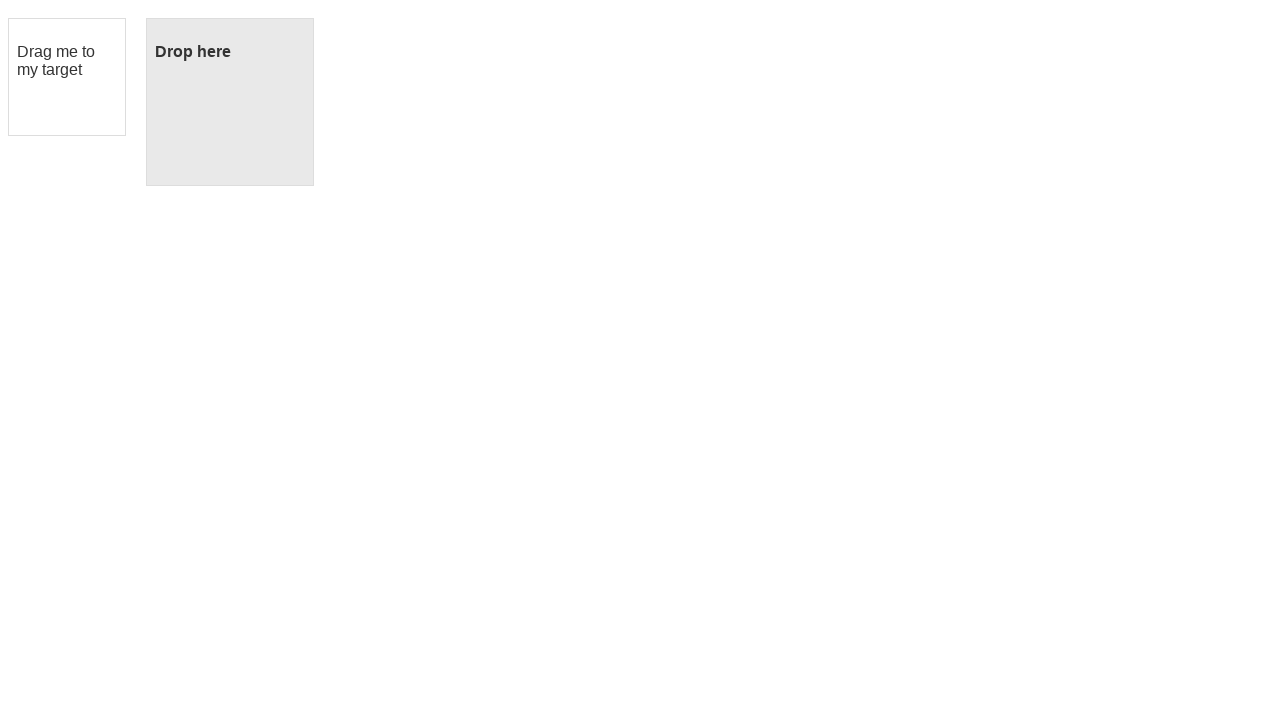

Dragged draggable element onto droppable target at (230, 102)
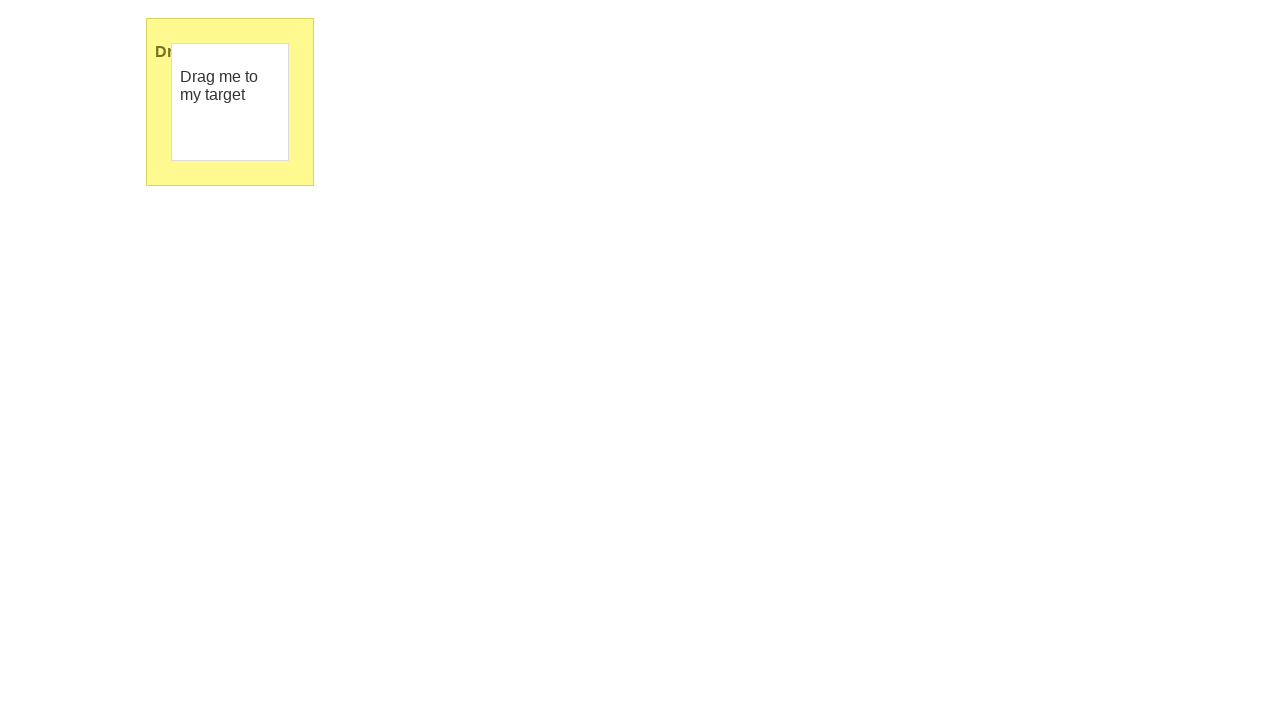

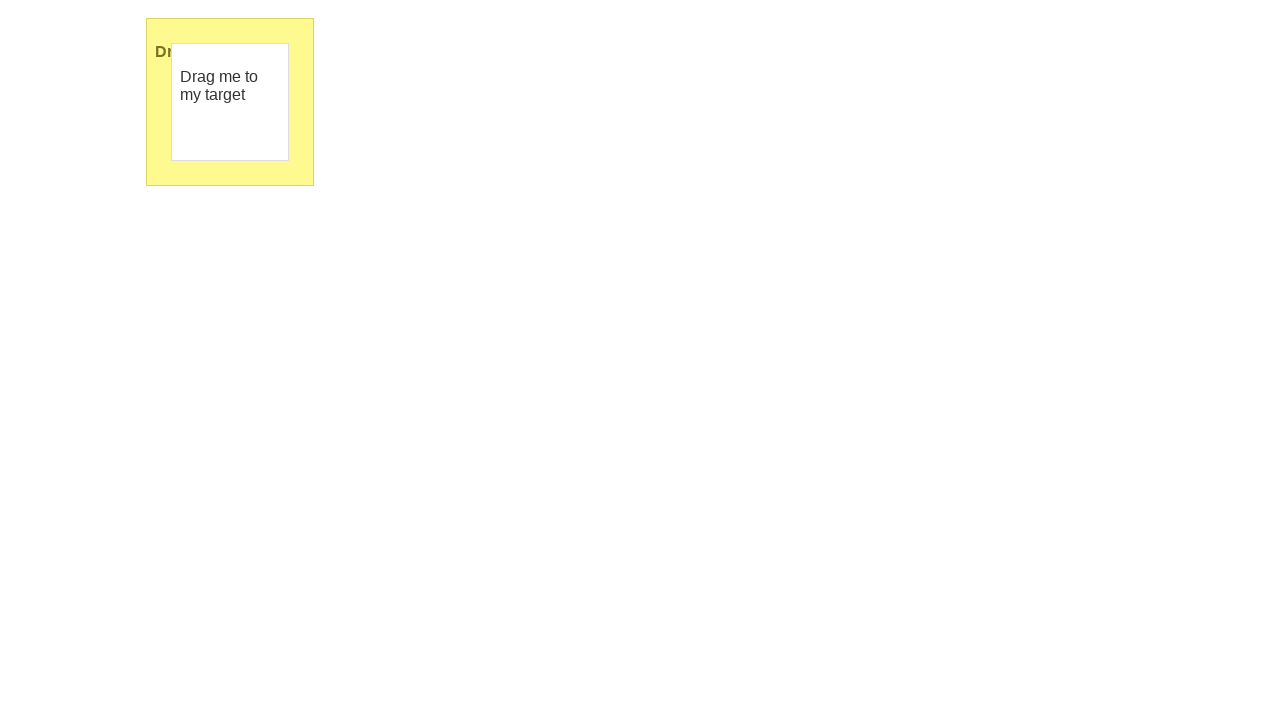